Tests various mouse actions including double-click, right-click, and regular click on a buttons demo page, then navigates to a tooltips page to test click-and-hold functionality.

Starting URL: https://demoqa.com/buttons

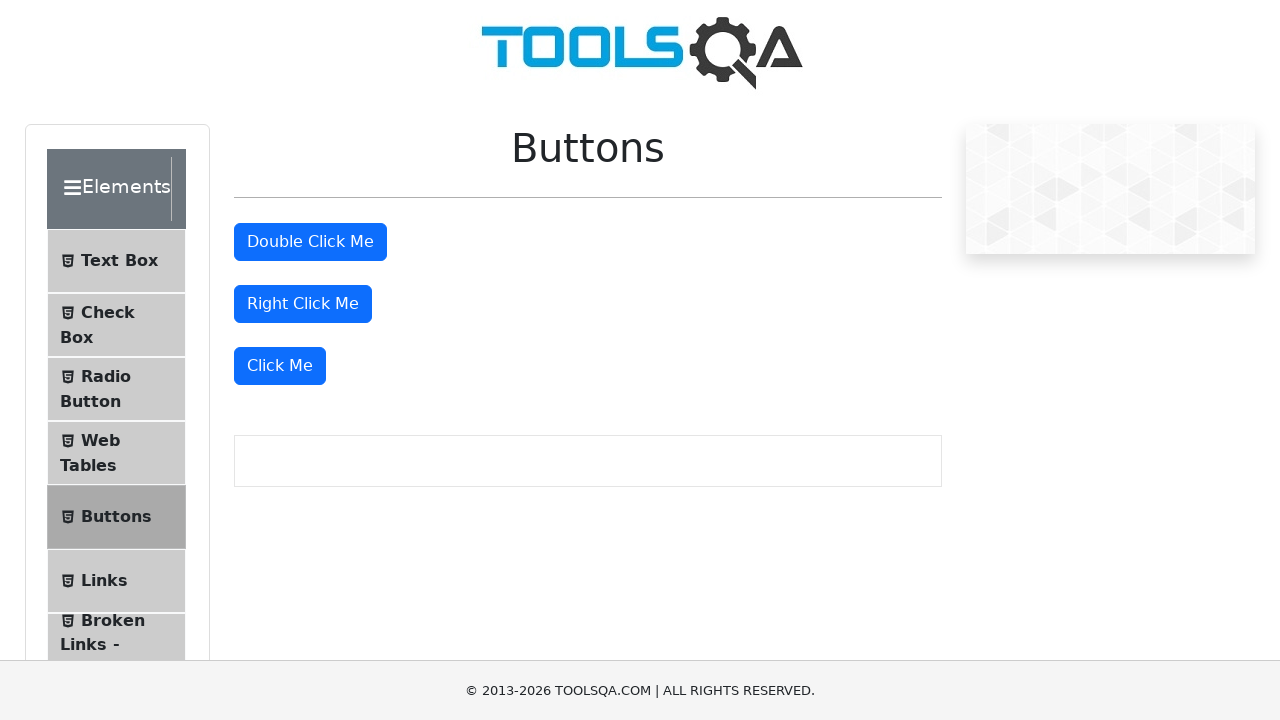

Double-clicked the double click button at (310, 242) on #doubleClickBtn
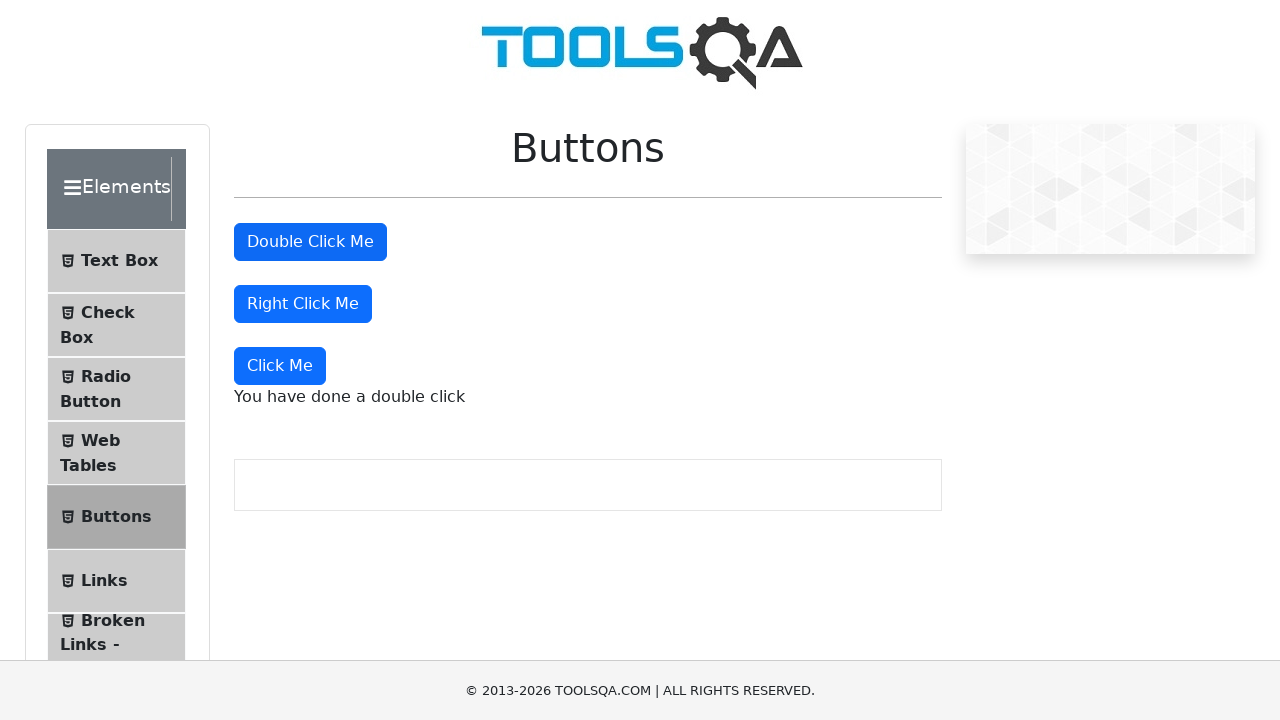

Right-clicked the right click button at (303, 304) on #rightClickBtn
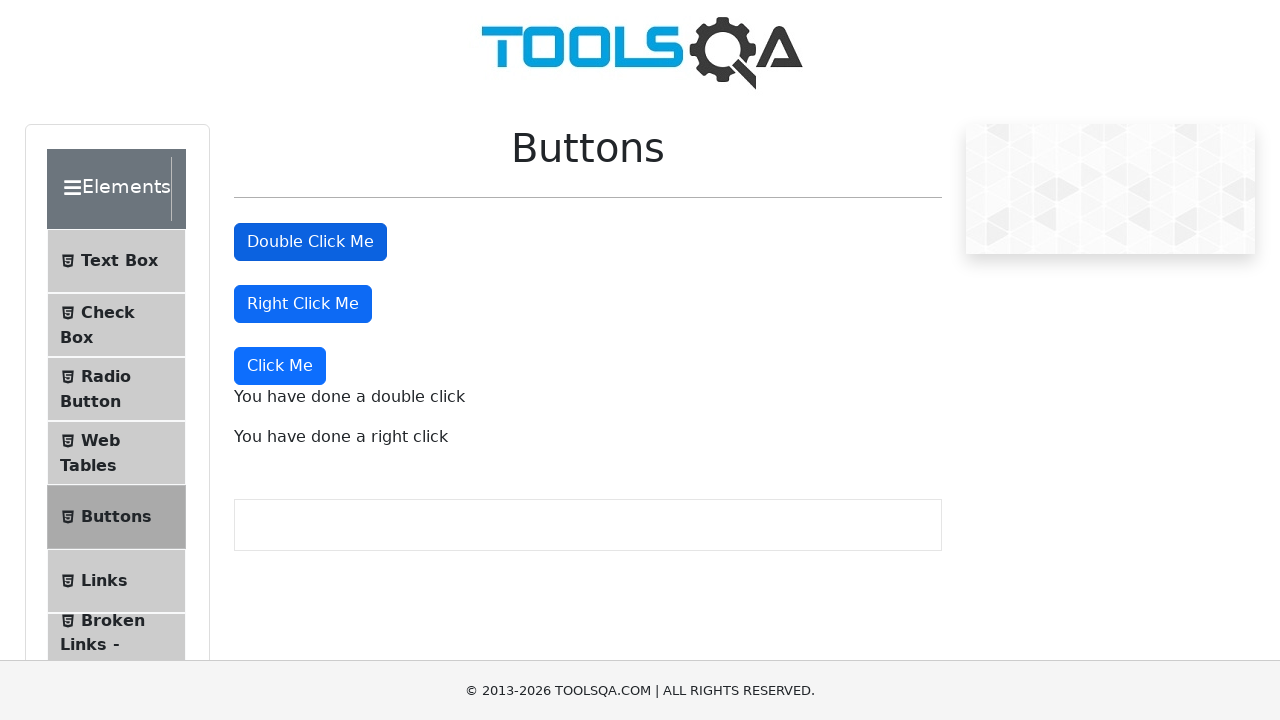

Clicked the 'Click Me' button at (280, 366) on xpath=//button[text()='Click Me']
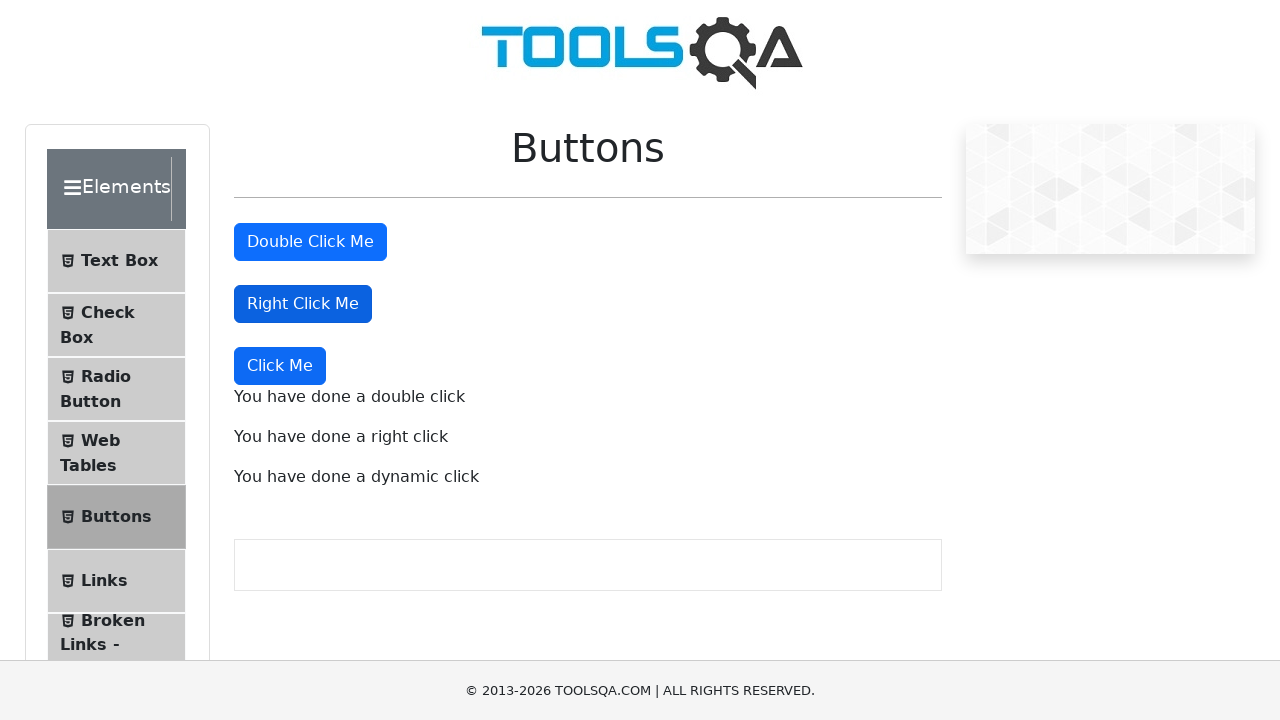

Navigated to tooltips page
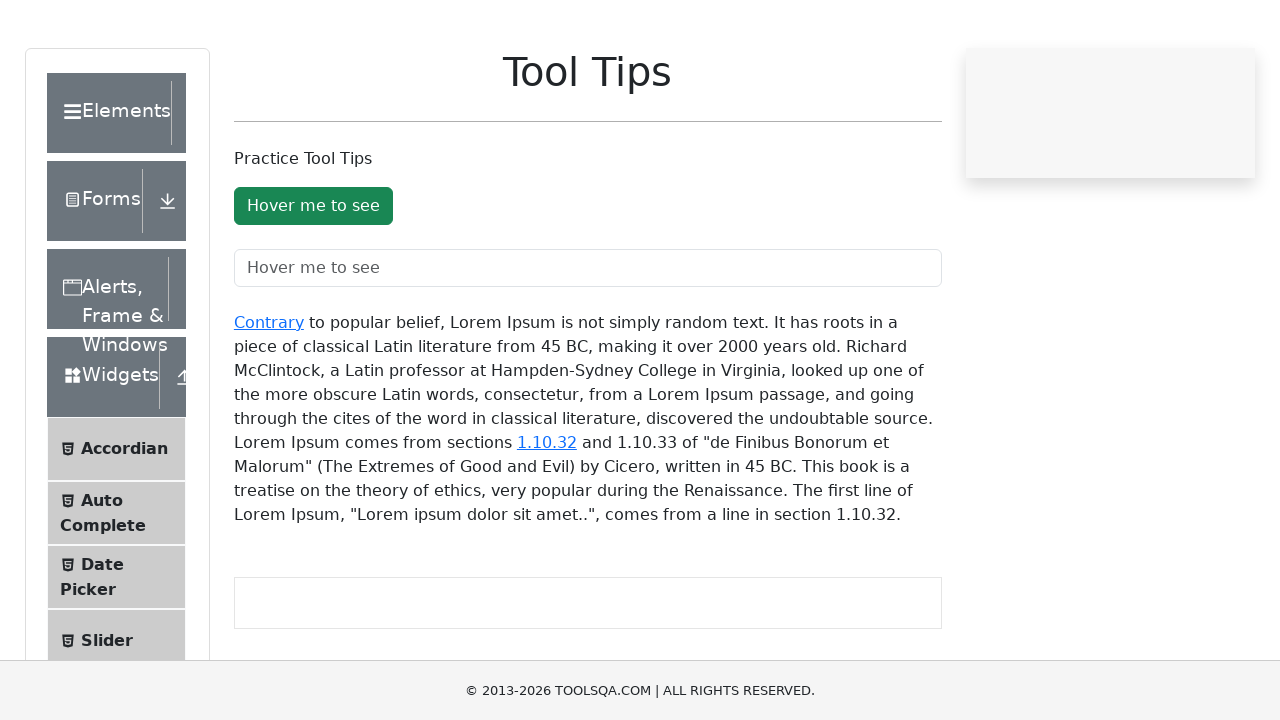

Hovered over the tooltip button at (313, 282) on #toolTipButton
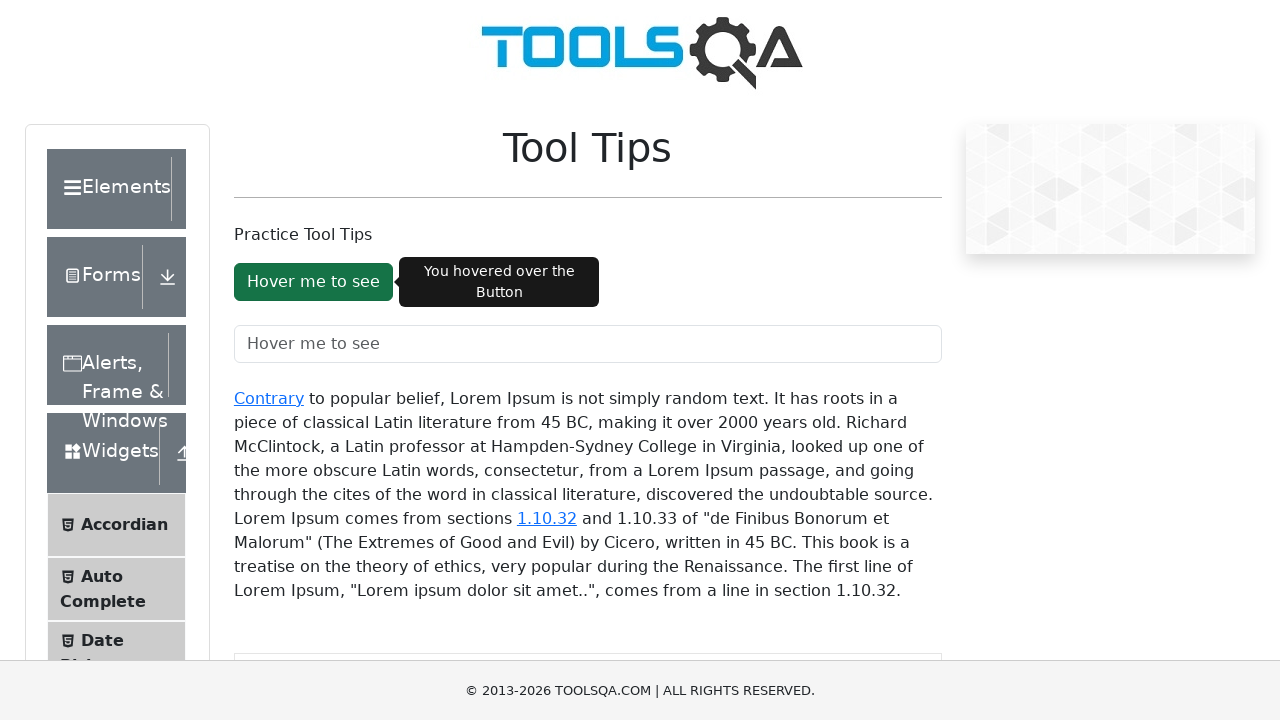

Pressed mouse button down on tooltip button at (313, 282)
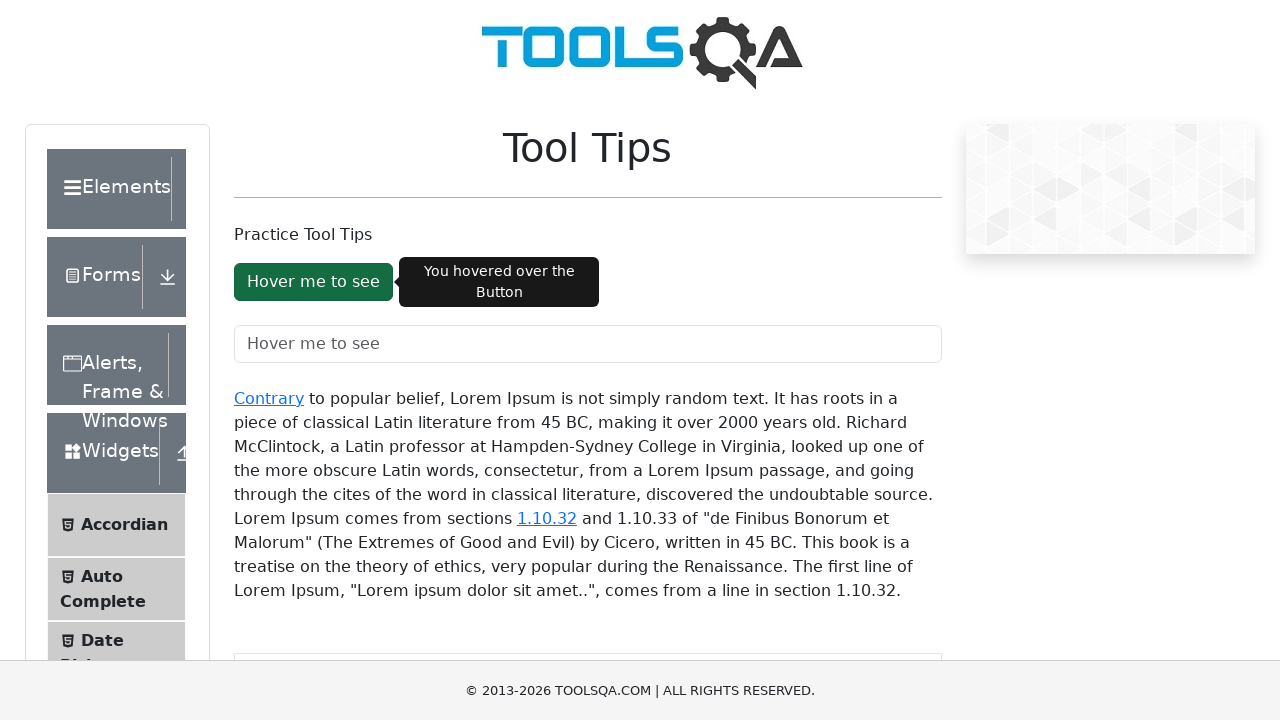

Waited 1 second while holding mouse button
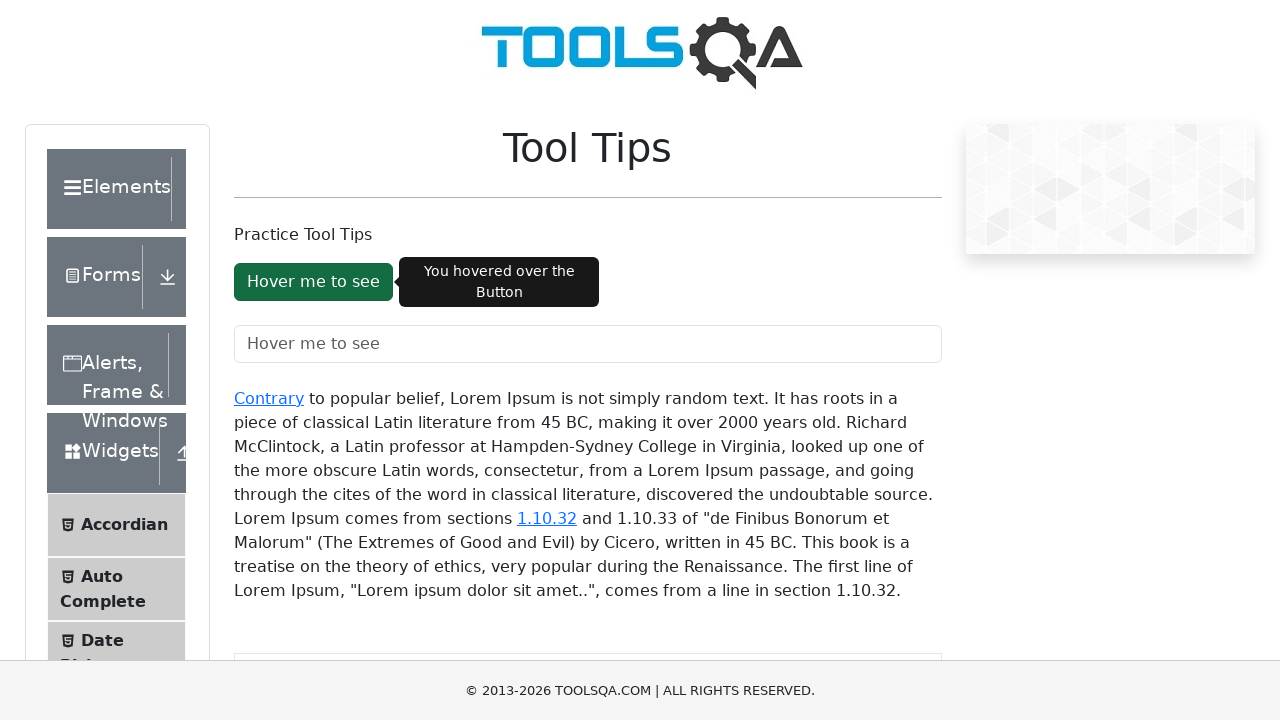

Released mouse button at (313, 282)
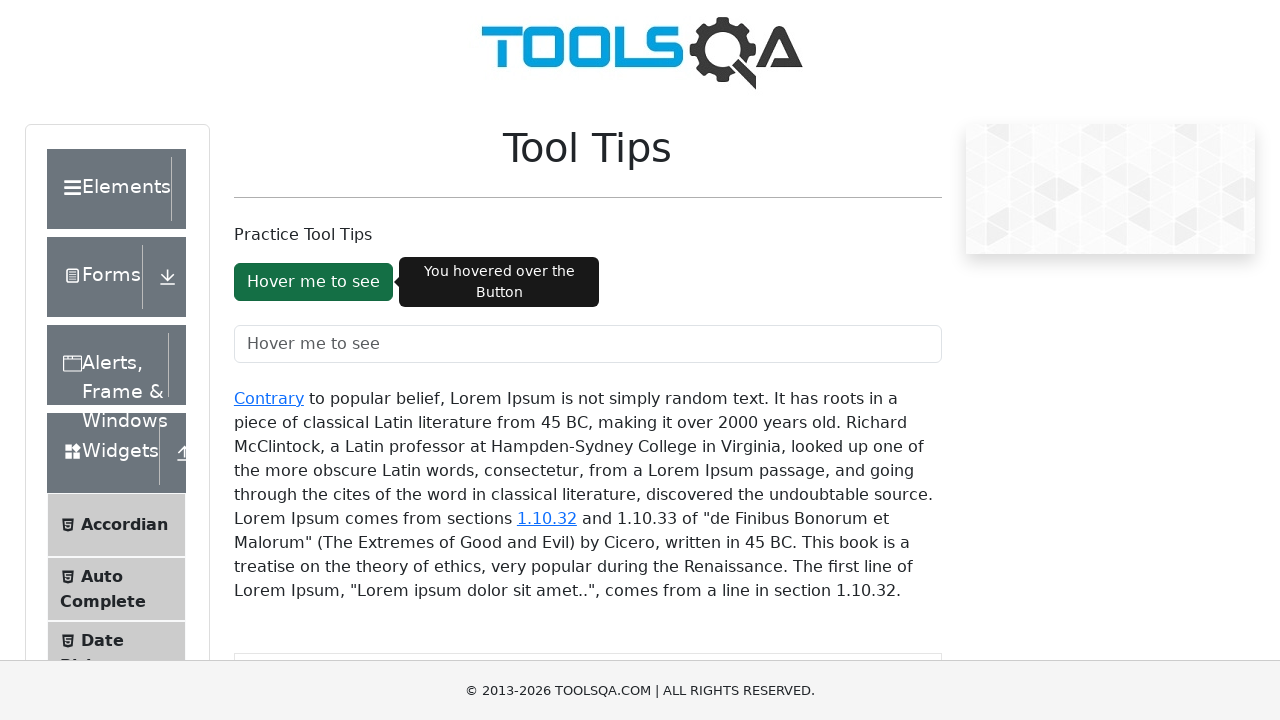

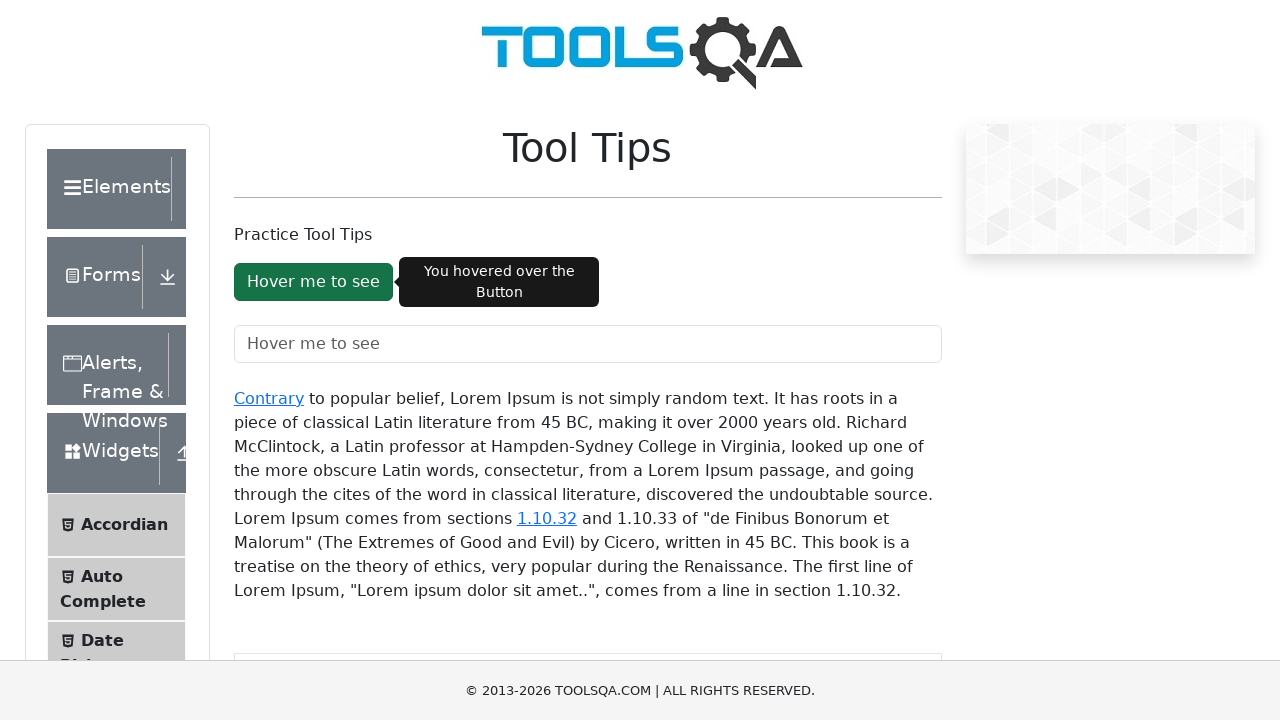